Tests hotel search and newsletter form functionality by entering a location in the hotel search field and an email address in the newsletter input field.

Starting URL: https://hotel-testlab.coderslab.pl/en/

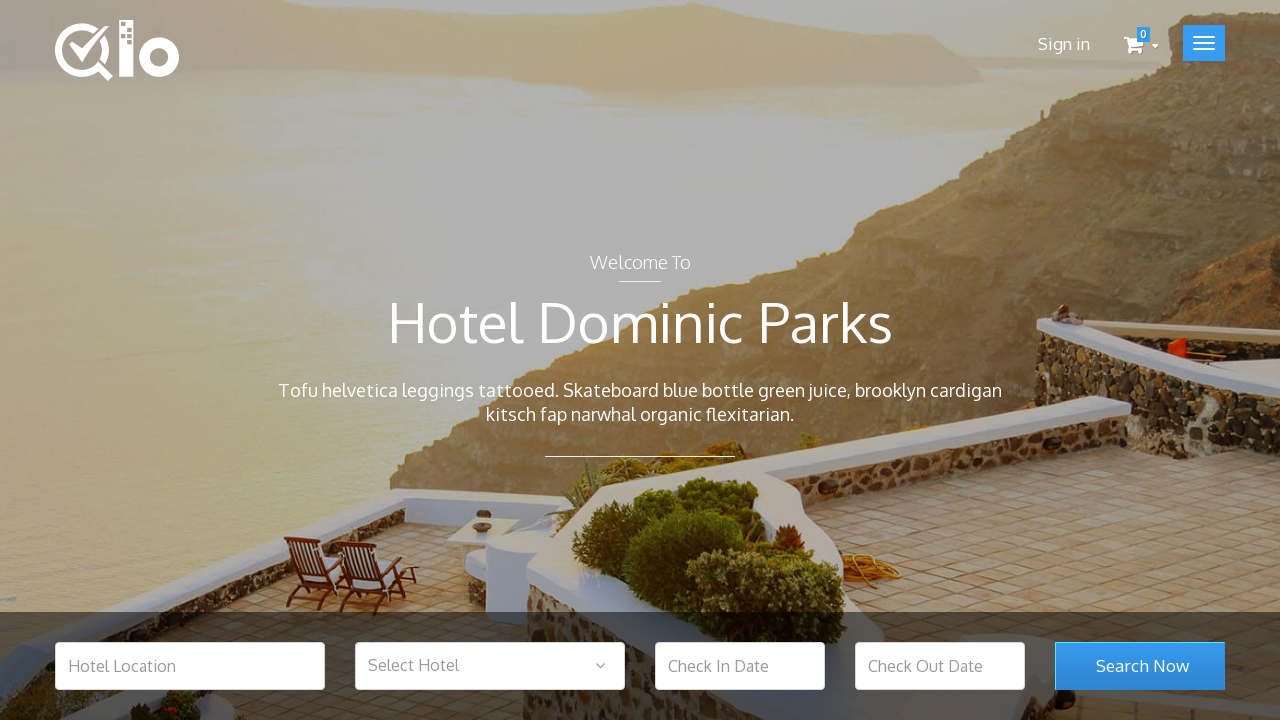

Filled hotel location search field with 'Warsaw' on #hotel_location
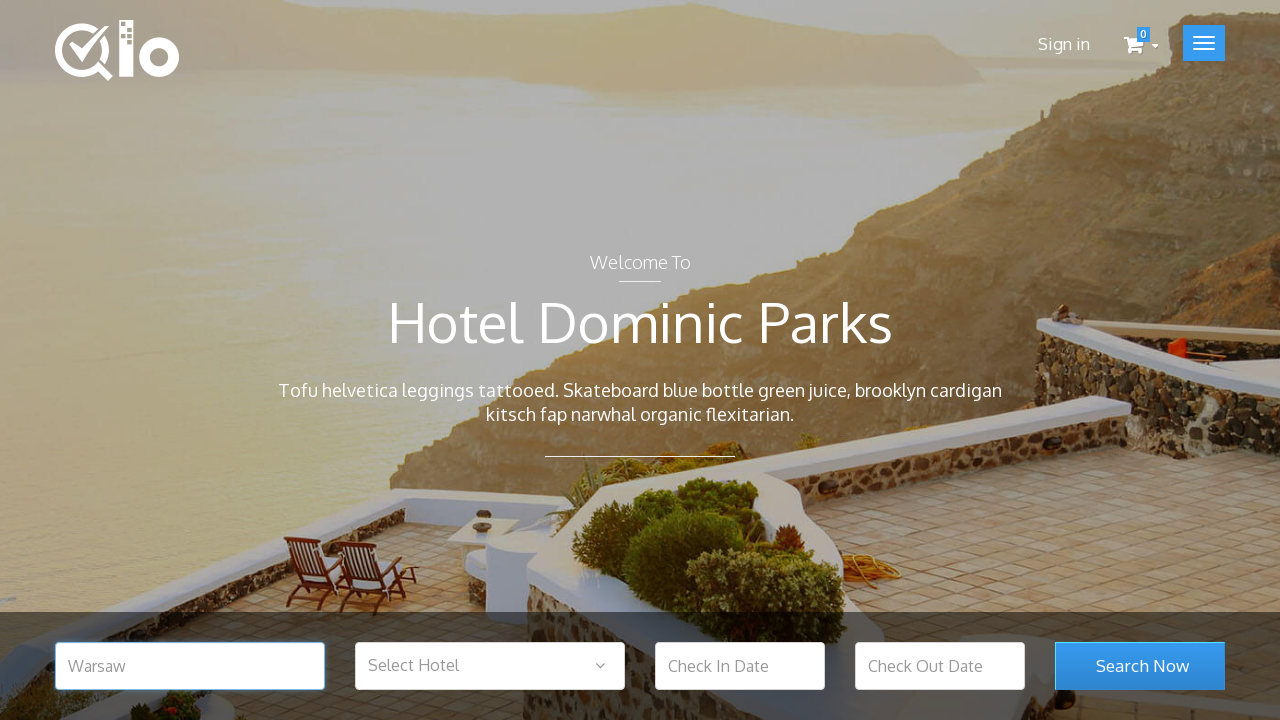

Filled newsletter email input field with 'test@test.com' on #newsletter-input
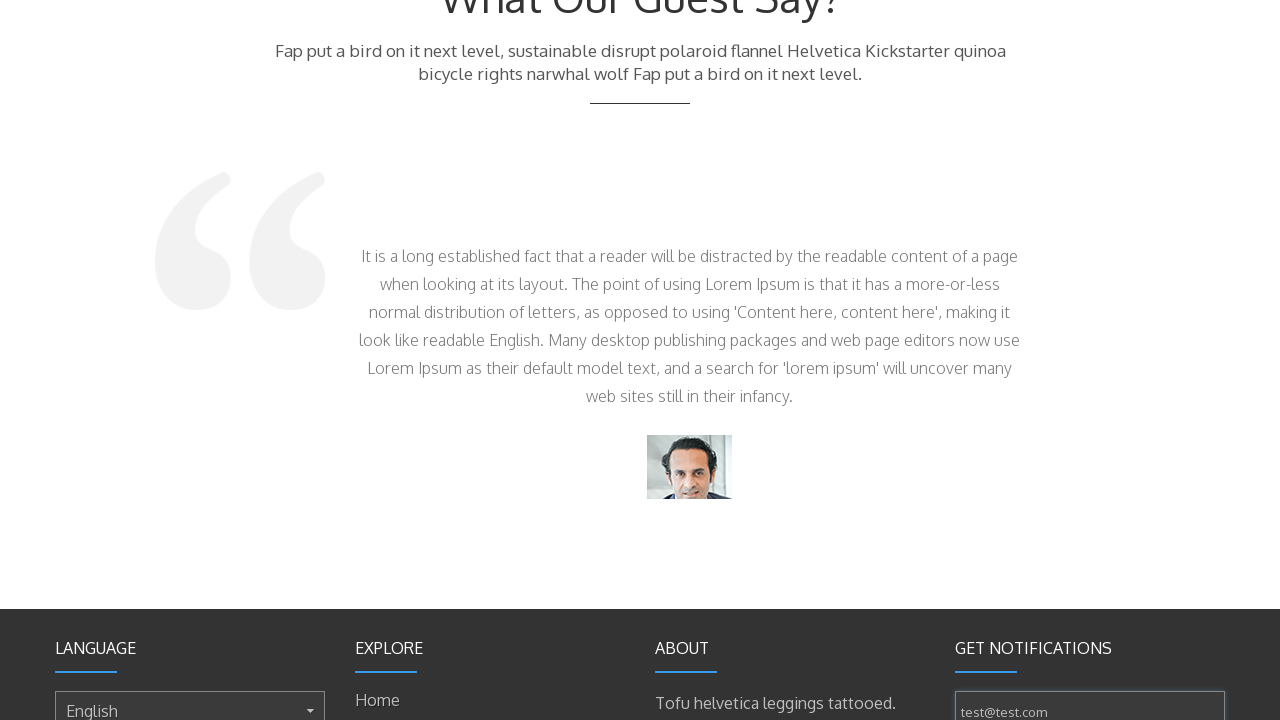

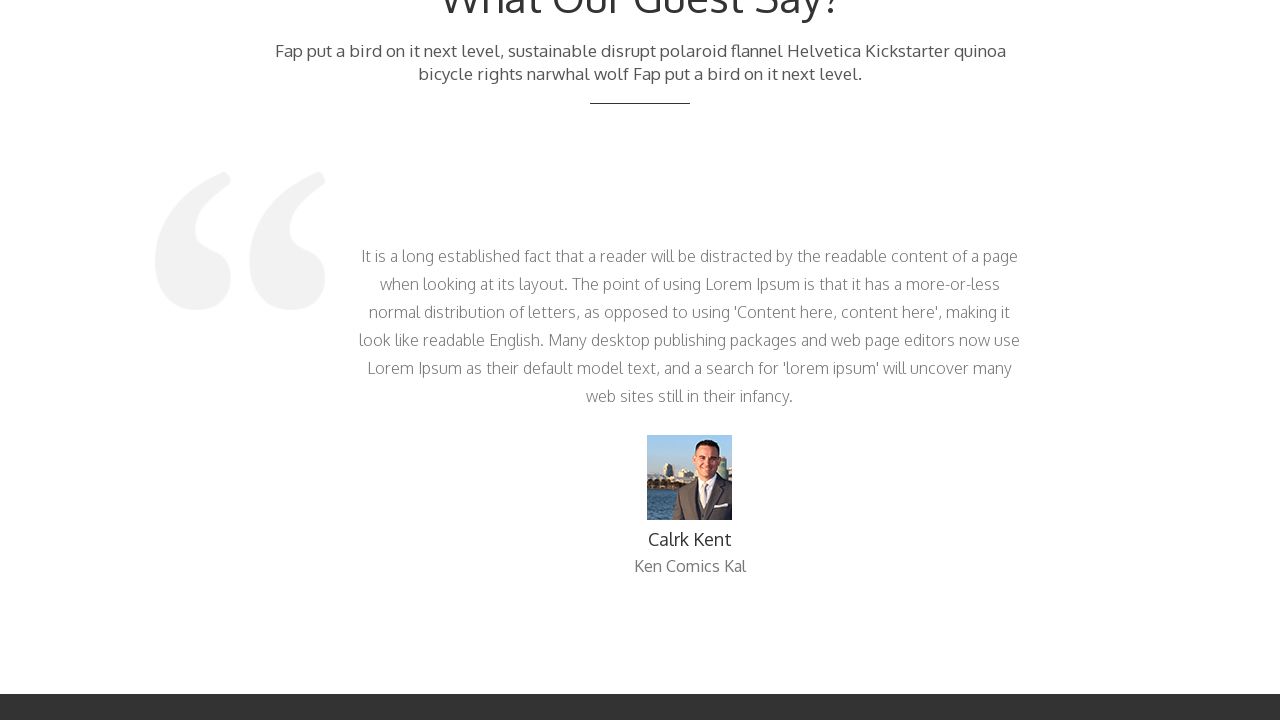